Tests dynamic loading with a 4-second wait (less than required), clicking start button and attempting to verify text

Starting URL: https://automationfc.github.io/dynamic-loading/

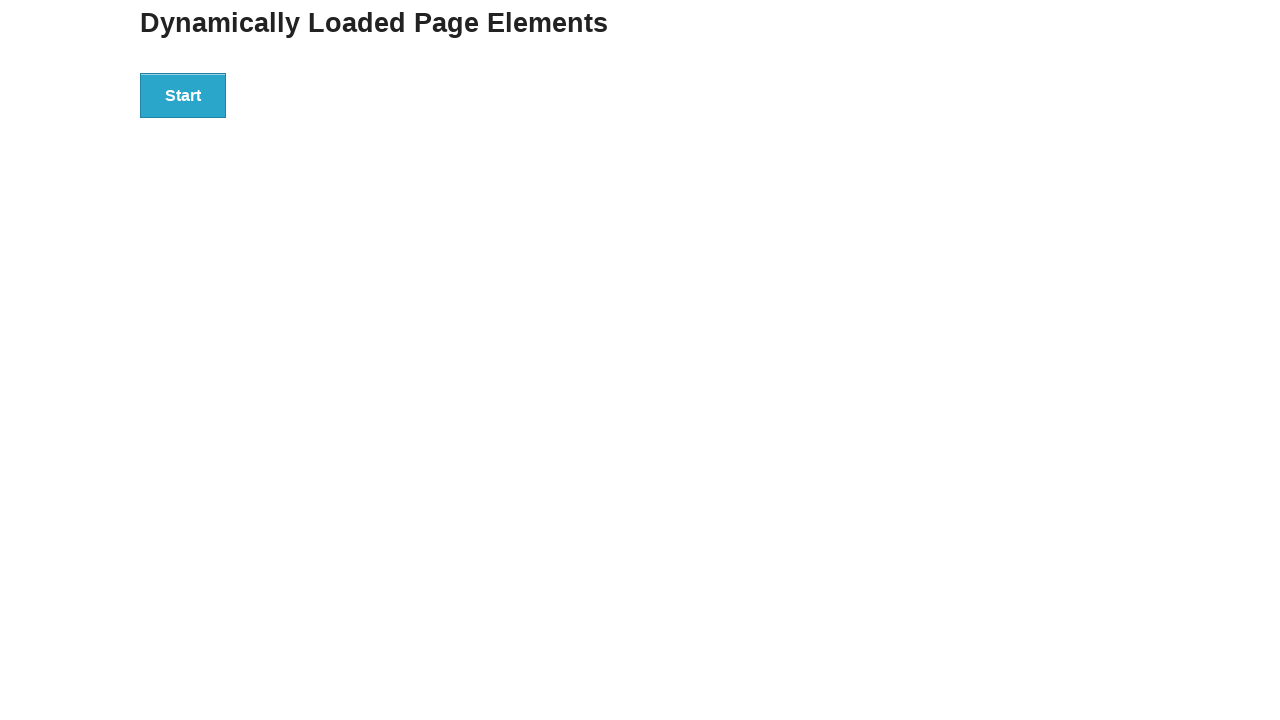

Clicked start button to trigger dynamic loading at (183, 95) on div#start>button
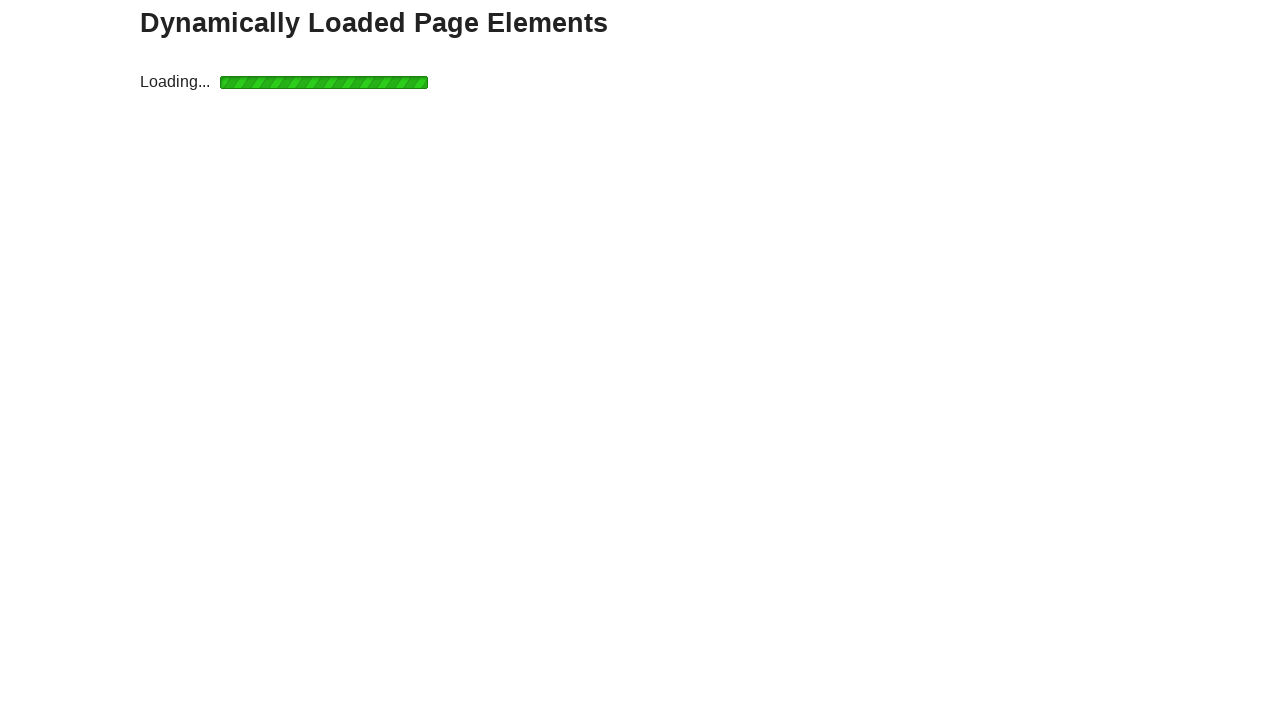

Waited 4 seconds (less than required 5 seconds)
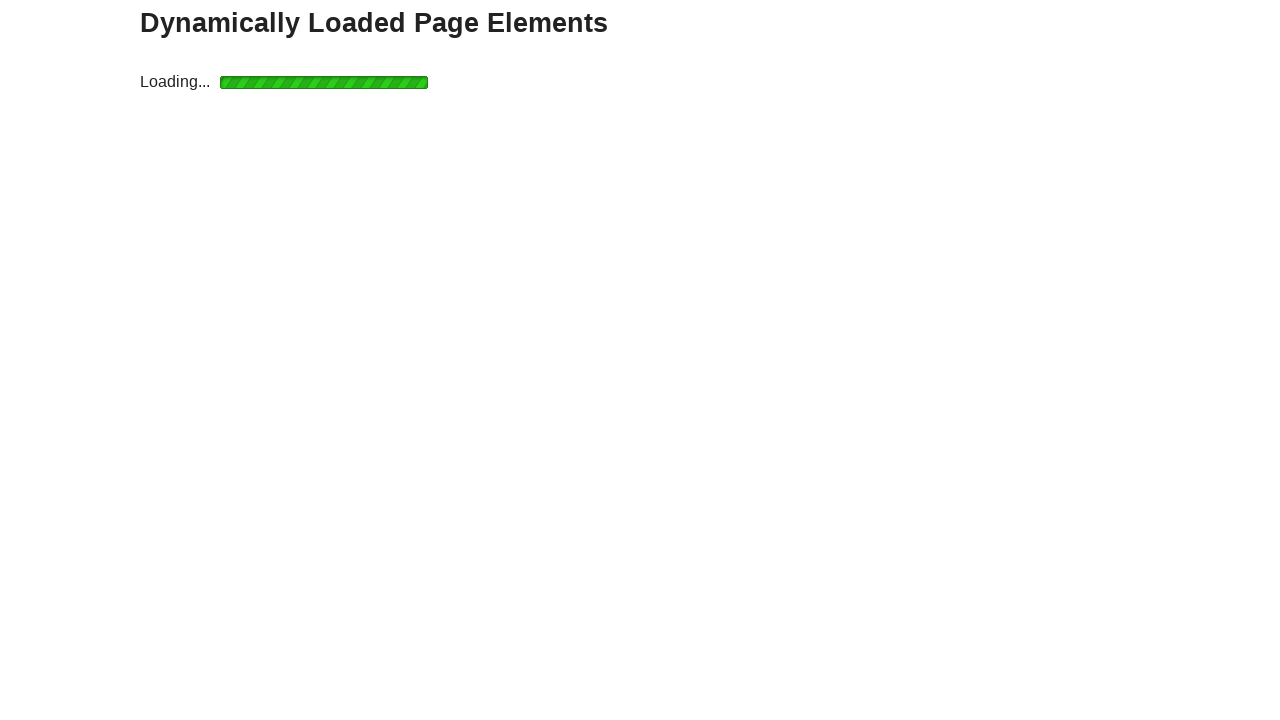

Verified that finish text equals 'Hello World!' (may fail due to insufficient wait time)
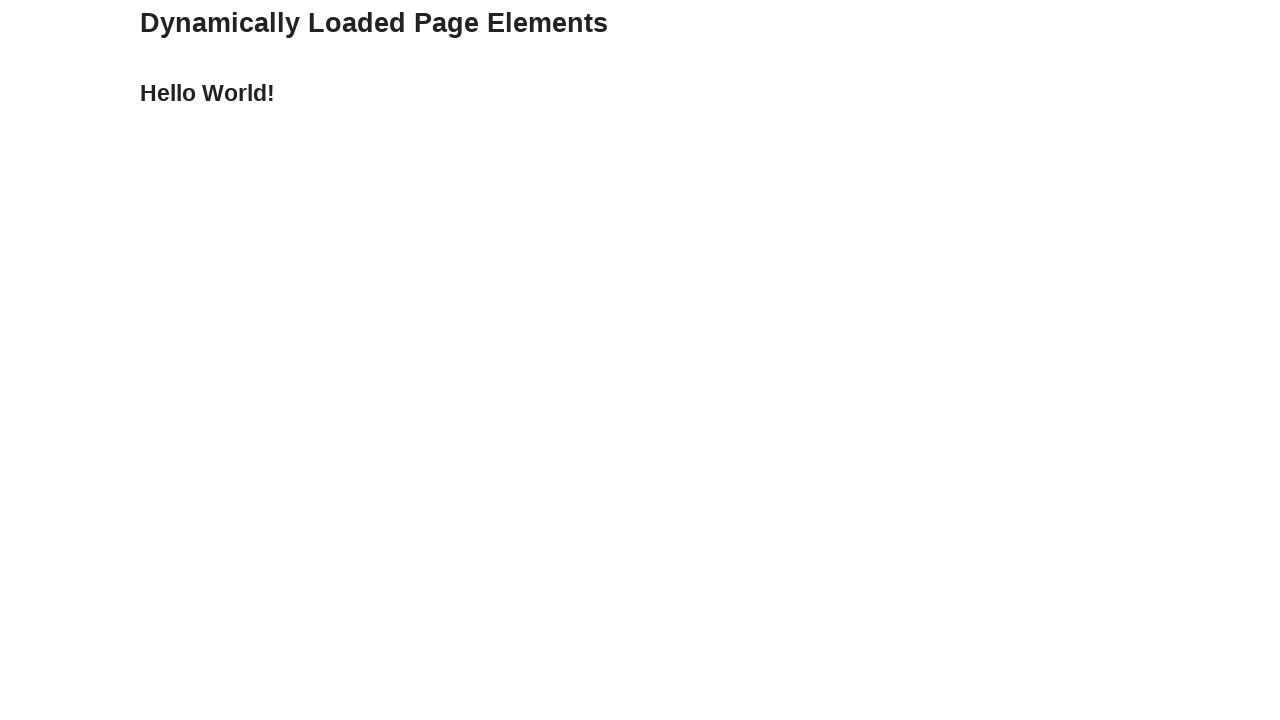

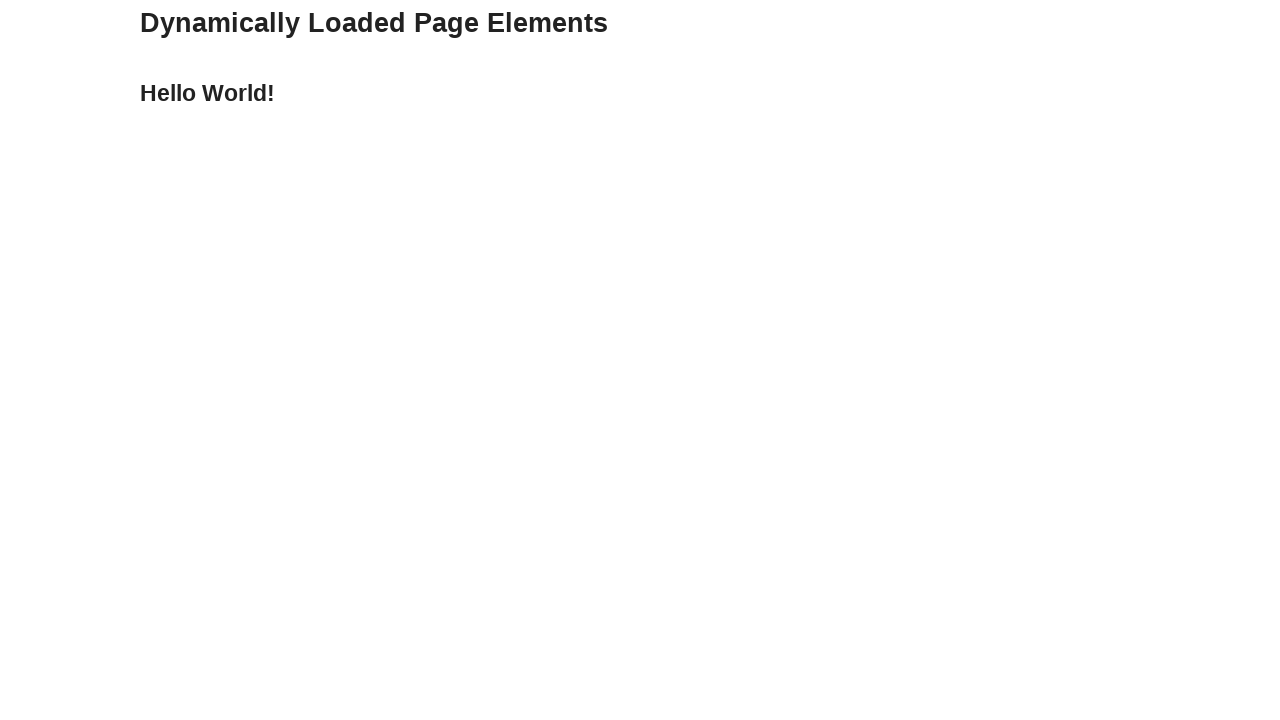